Tests navigation to the "Architecture" page via the sidebar by expanding the "Installation" section and clicking on the "Architecture" submenu item.

Starting URL: https://qatools.ru/docs/

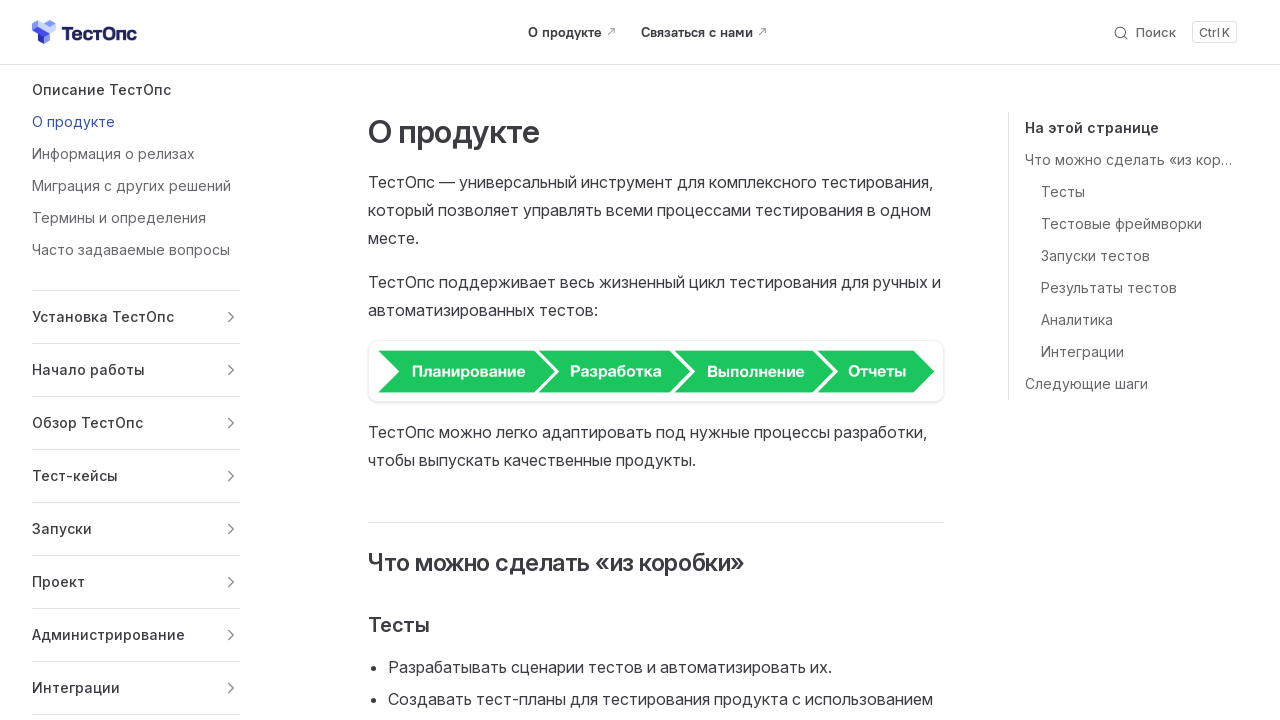

Clicked on 'Установка ТестОпс' to expand submenu at (124, 317) on text=Установка ТестОпс
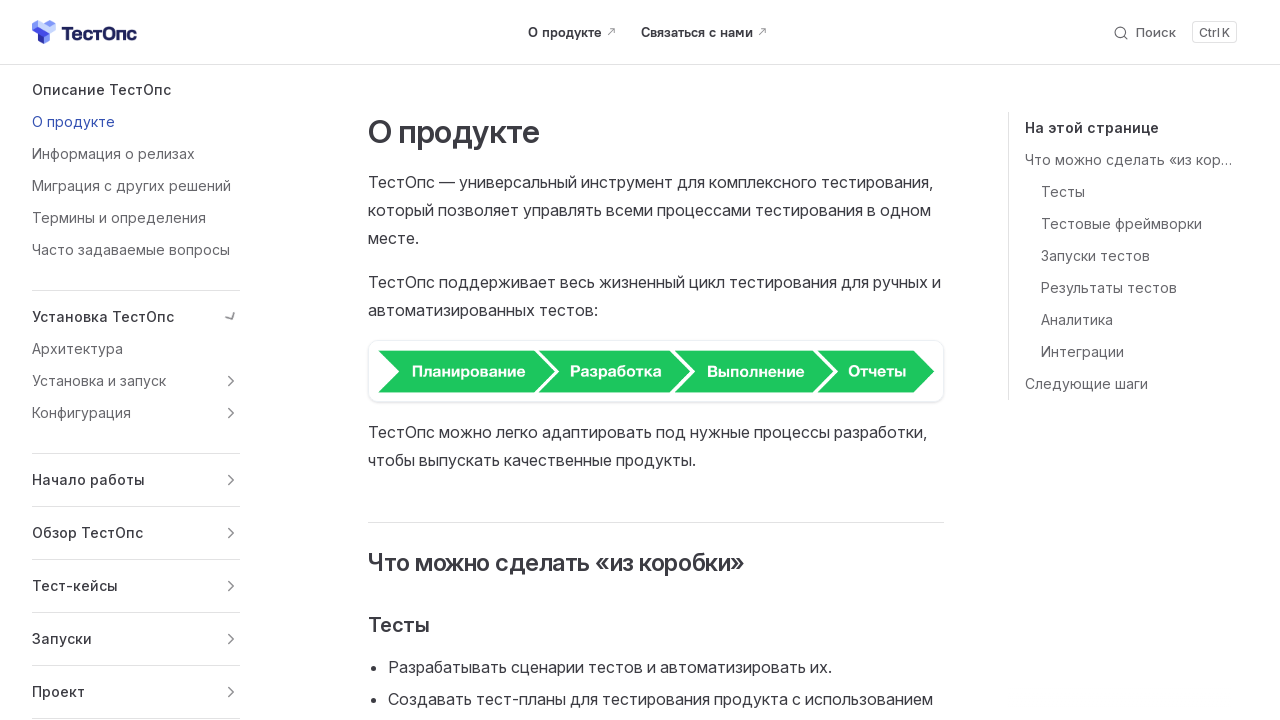

Clicked on 'Архитектура' submenu item at (136, 349) on text=Архитектура
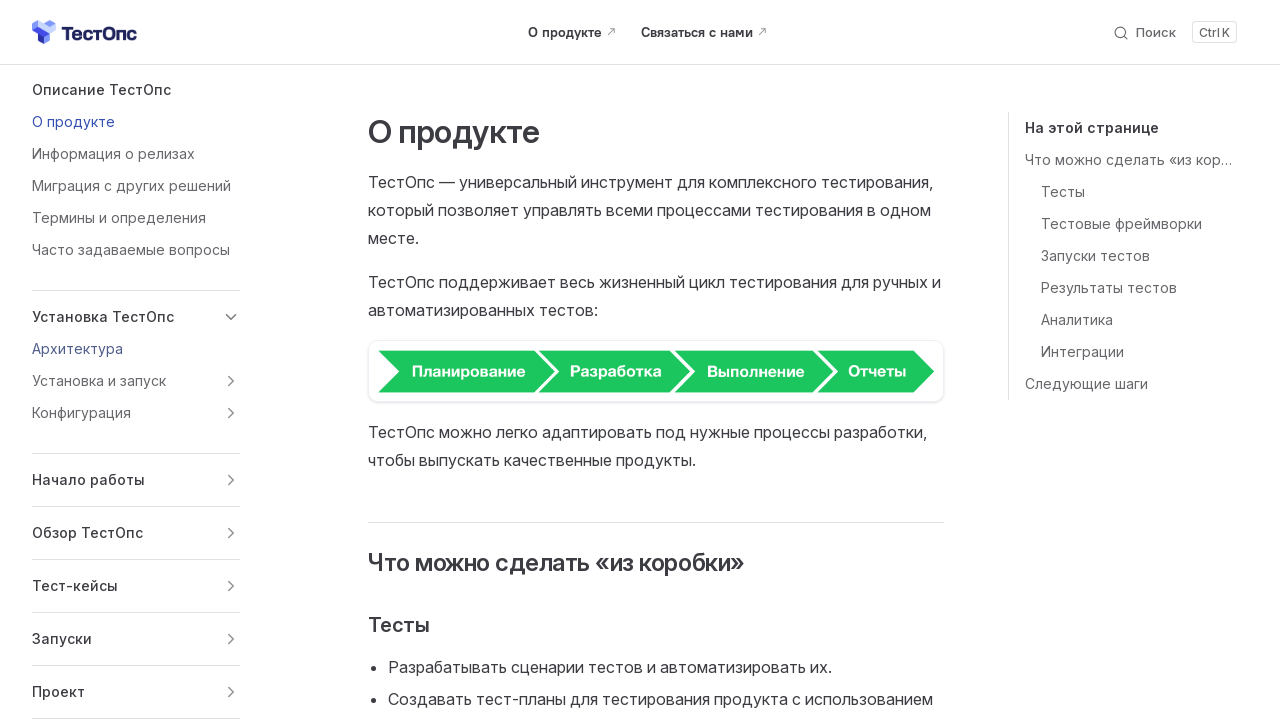

Verified URL contains 'architecture'
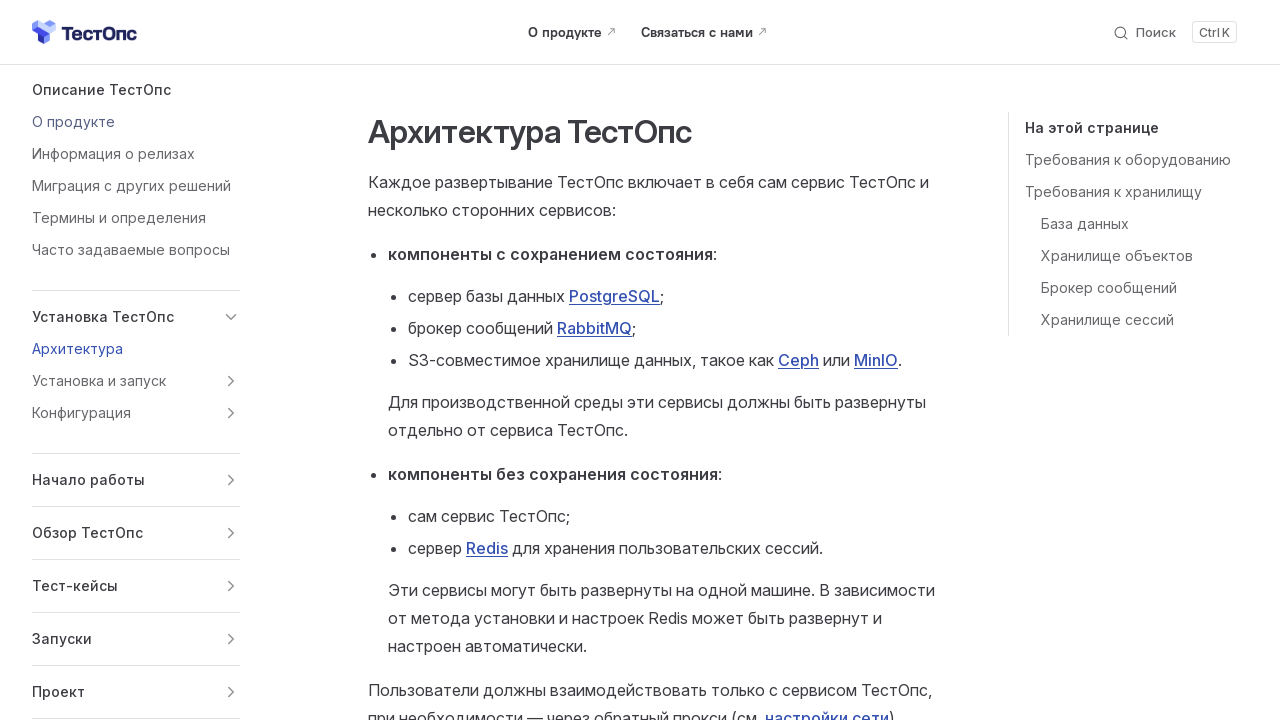

Verified page heading contains 'Архитектура ТестОпс'
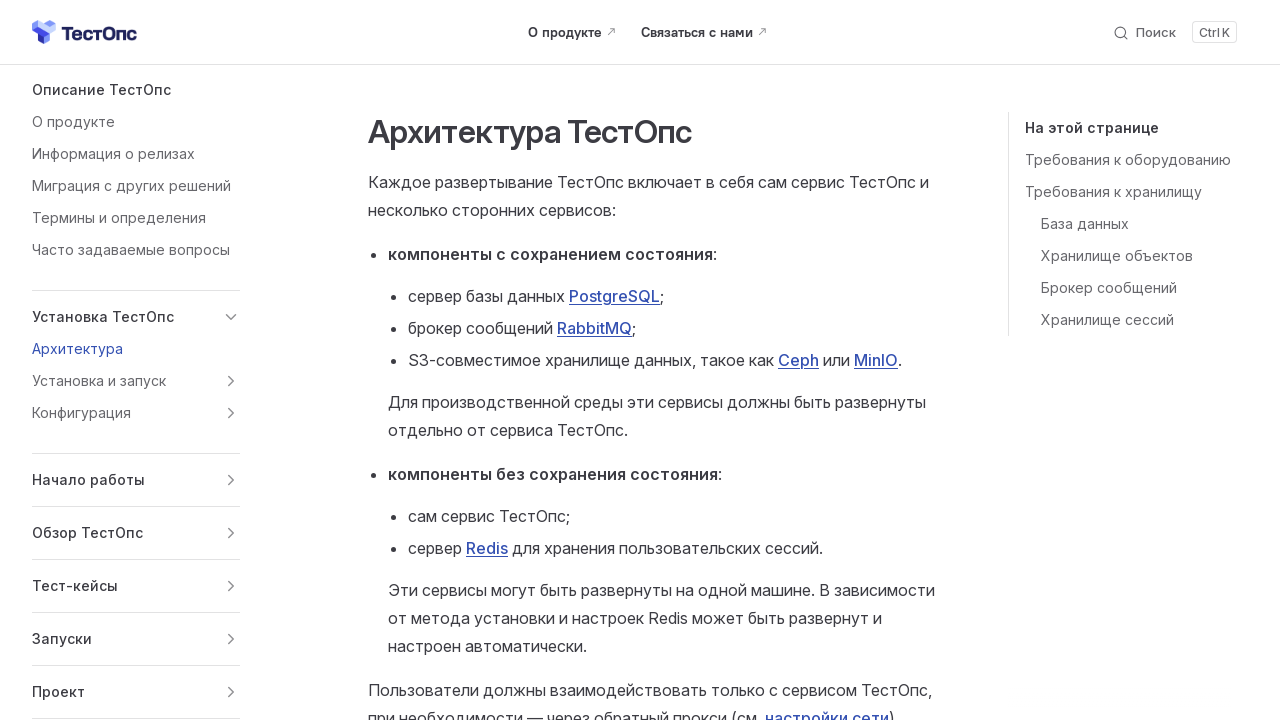

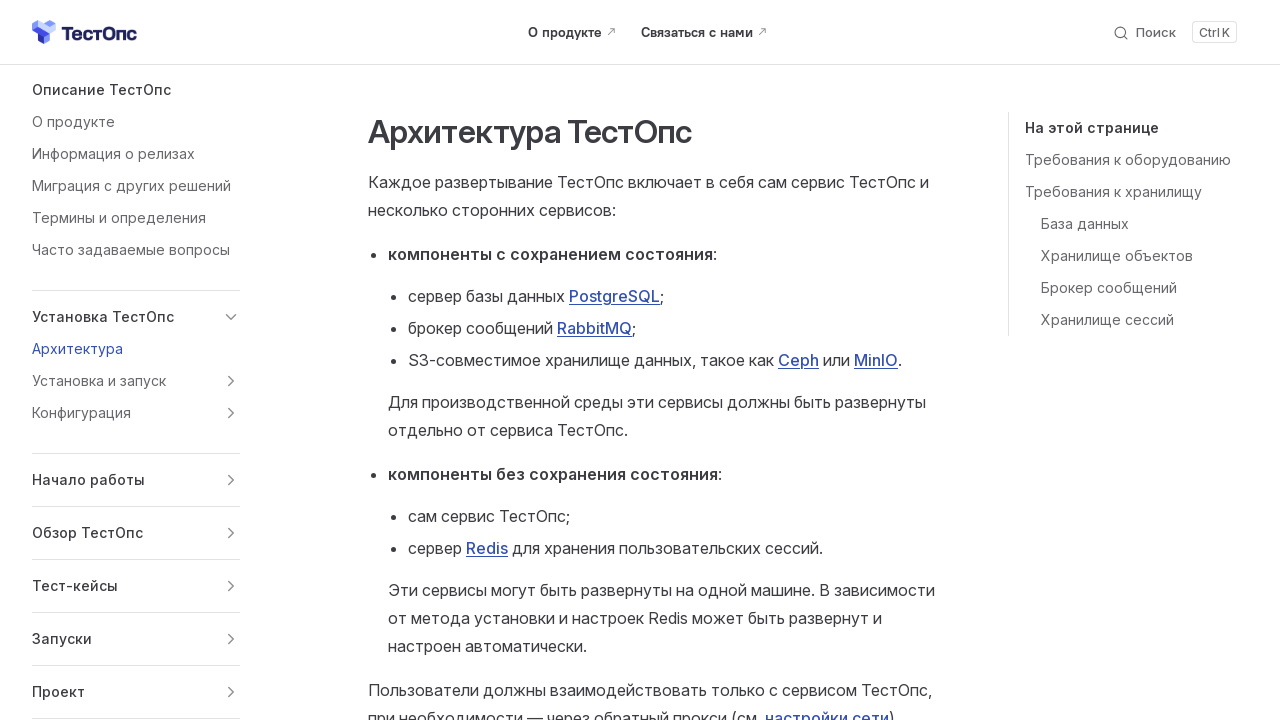